Tests complex drag and drop using click-hold-move-release sequence to drag column A to column B

Starting URL: https://the-internet.herokuapp.com/drag_and_drop

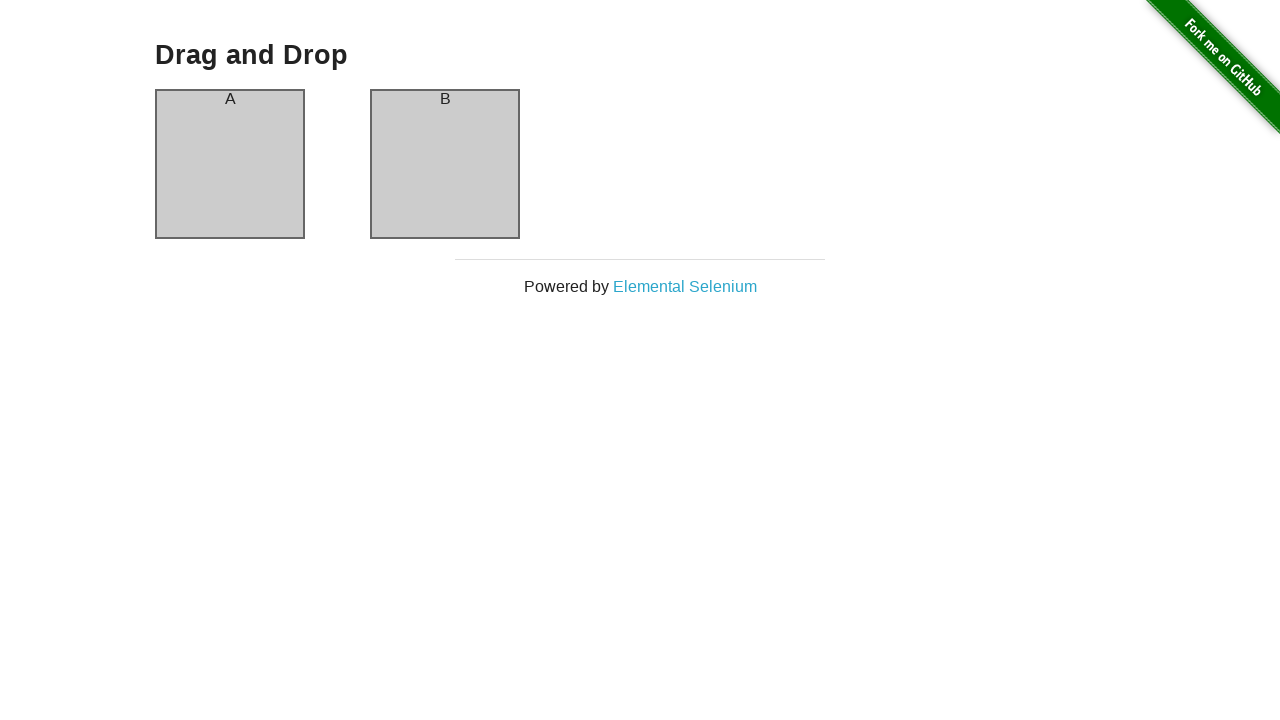

Retrieved bounding box for column A source element
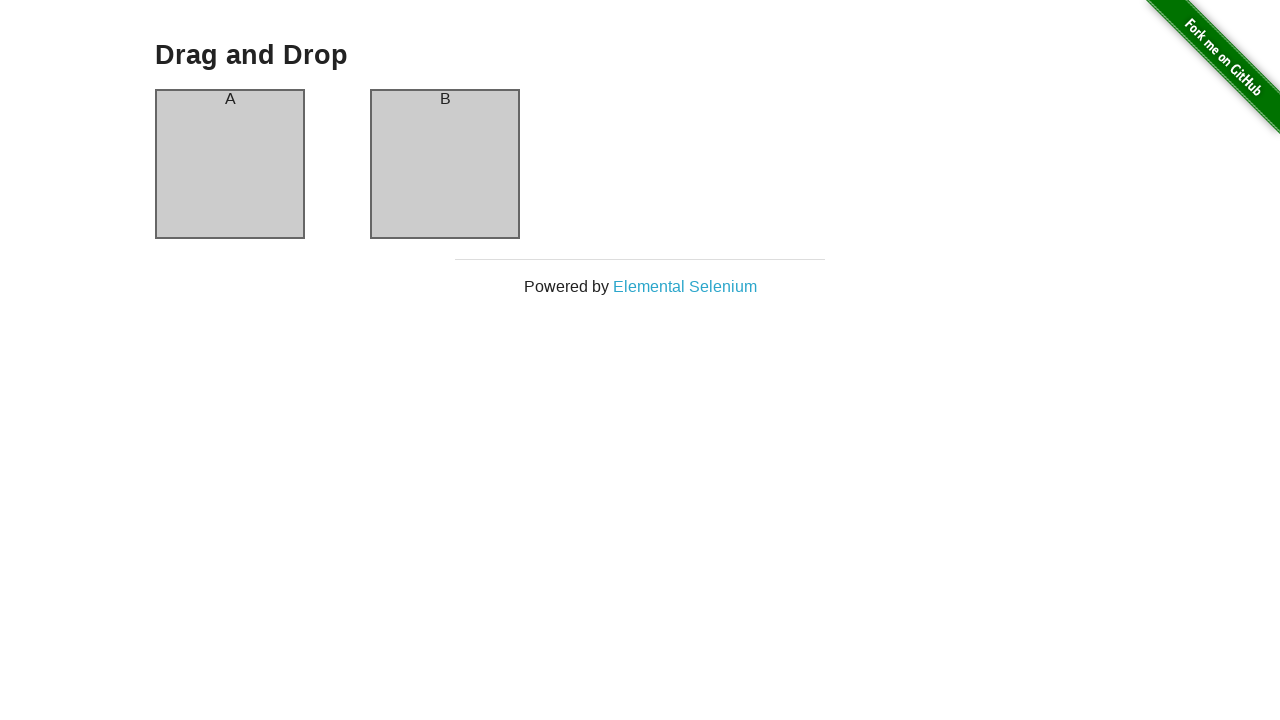

Retrieved bounding box for column B target element
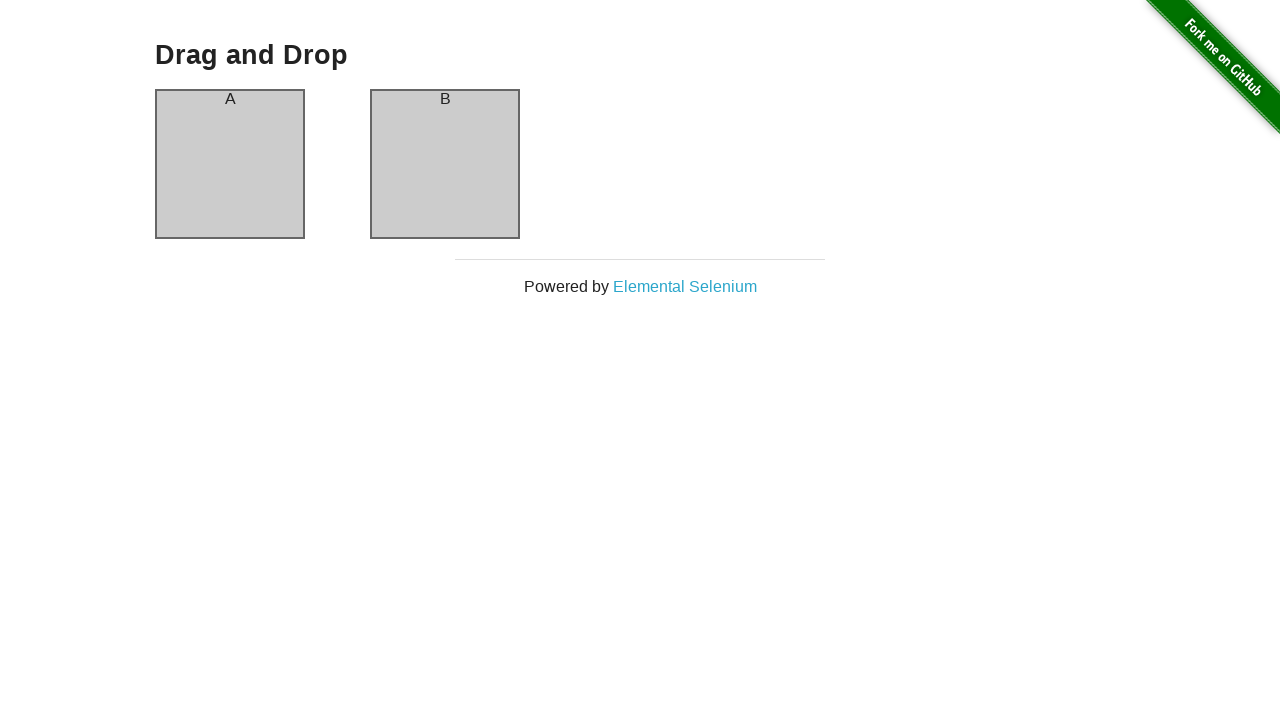

Moved mouse to center of column A at (230, 164)
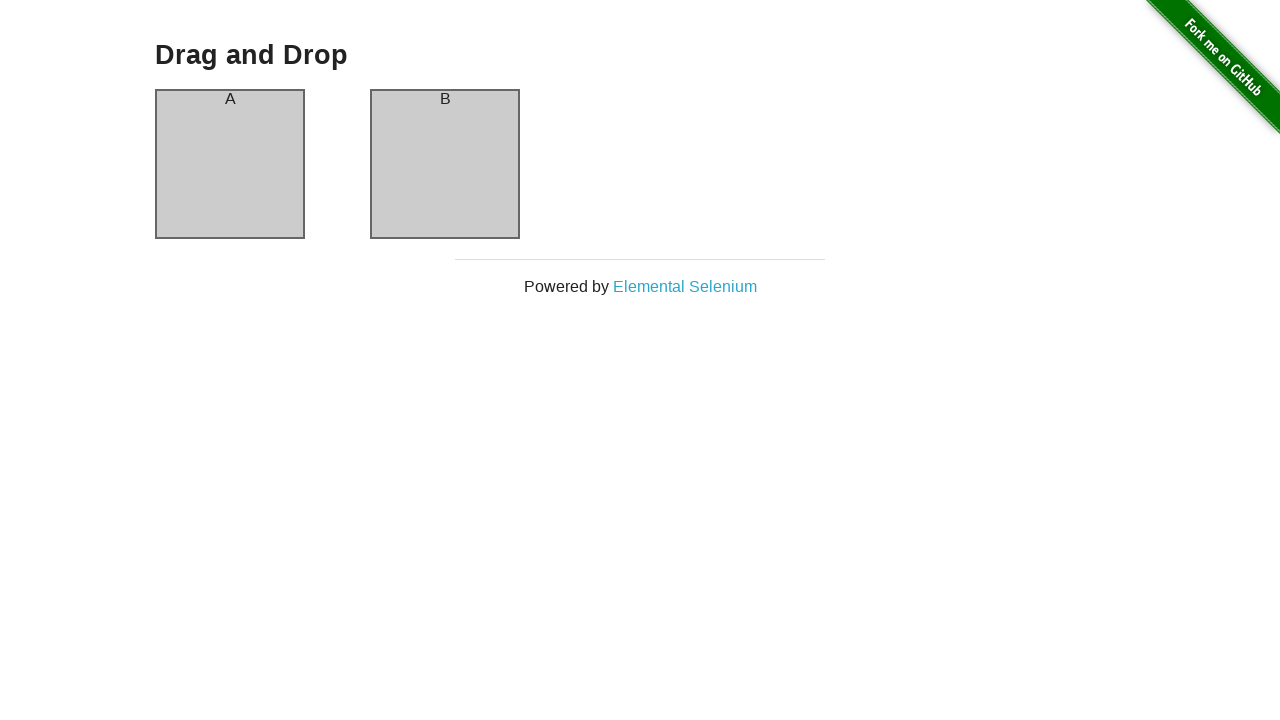

Pressed mouse button down on column A at (230, 164)
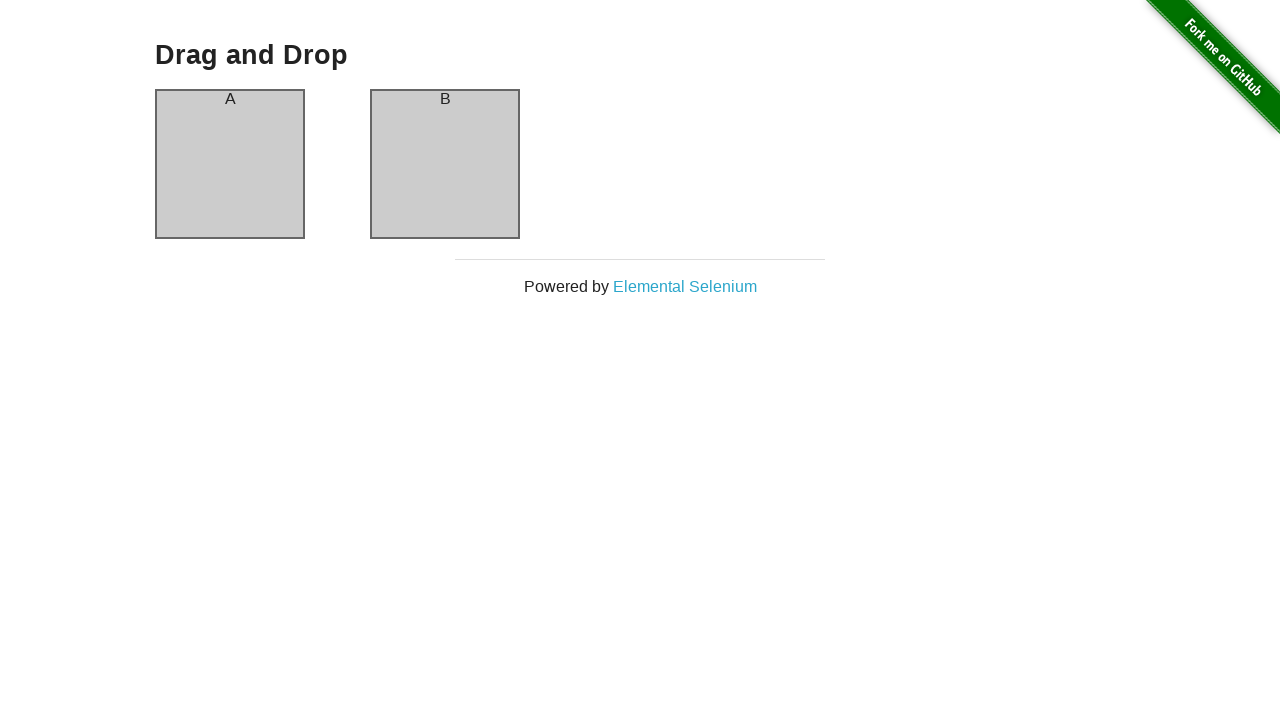

Dragged mouse to center of column B at (445, 164)
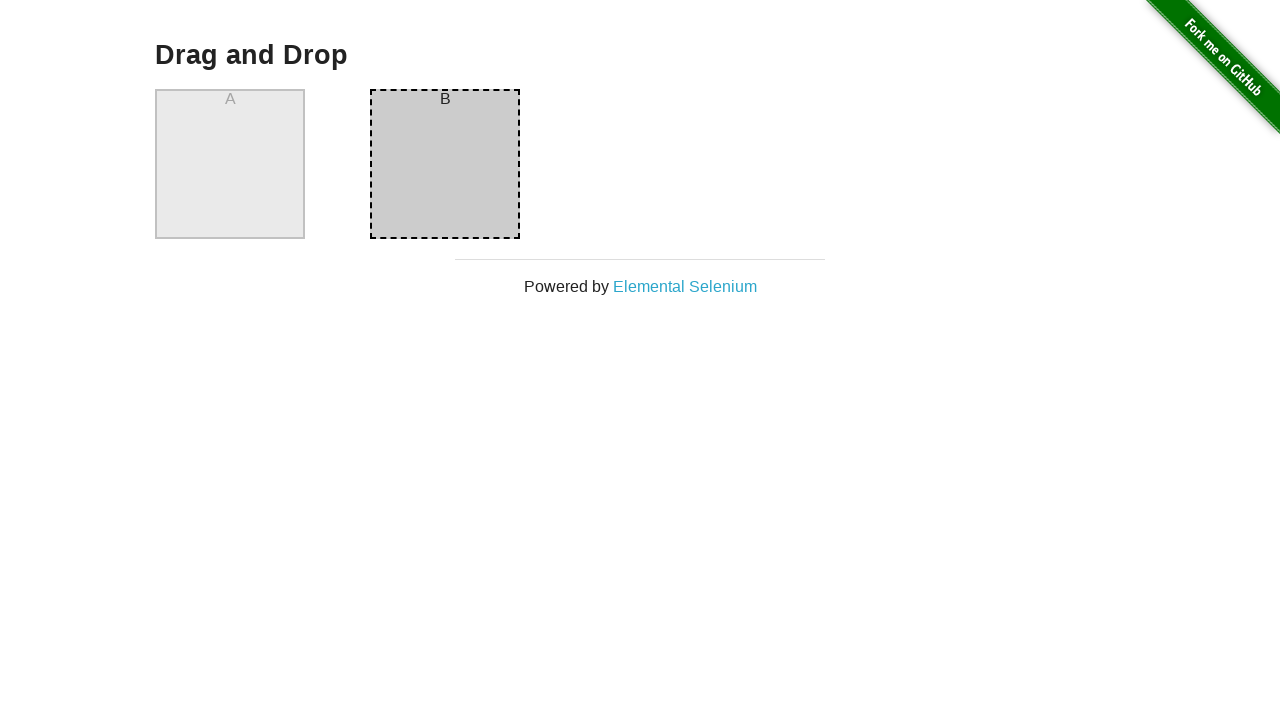

Released mouse button to complete drag and drop of column A to column B at (445, 164)
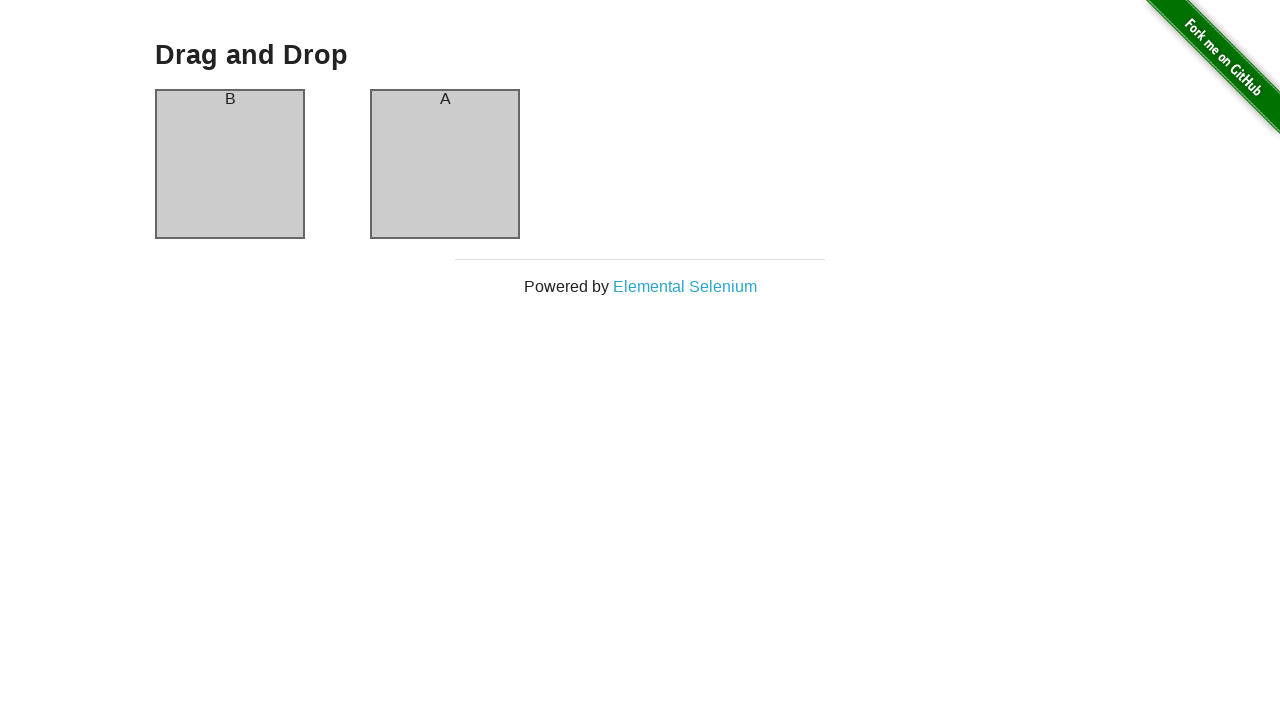

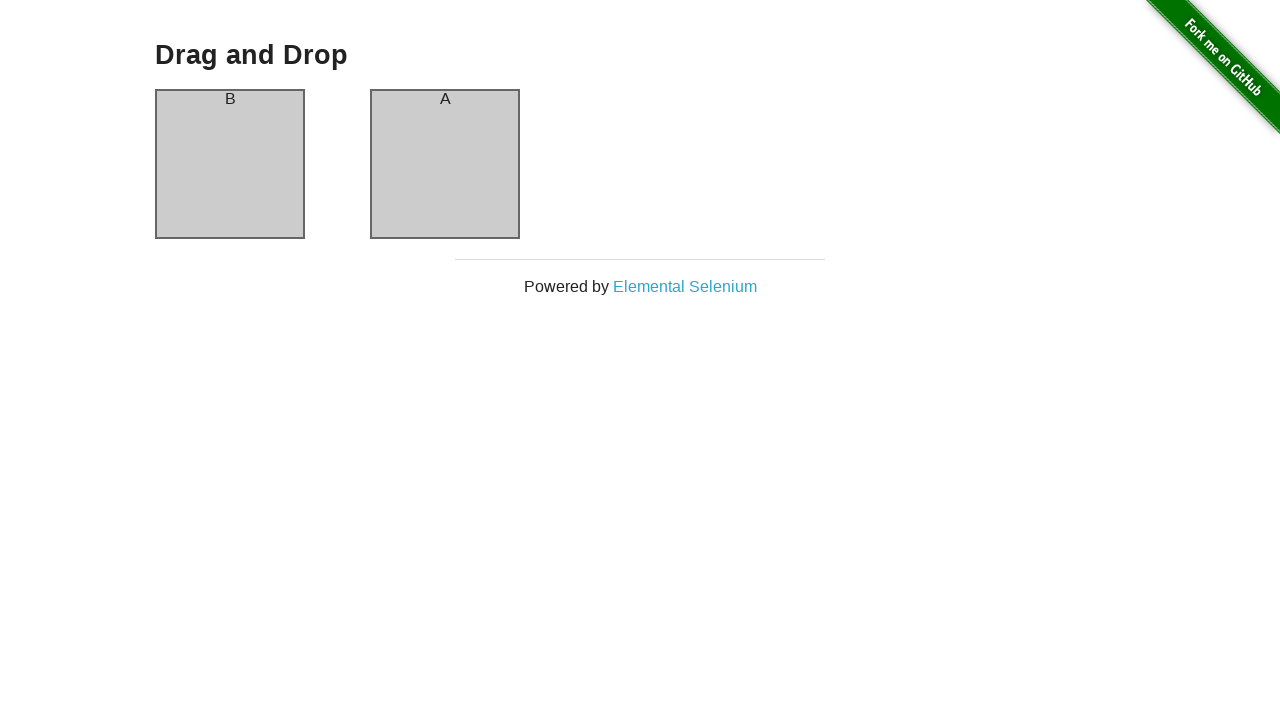